Navigates to Ziraat Bank's homepage and verifies that exchange rate information (buy/sell prices) is displayed on the page.

Starting URL: https://www.ziraatbank.com.tr/tr

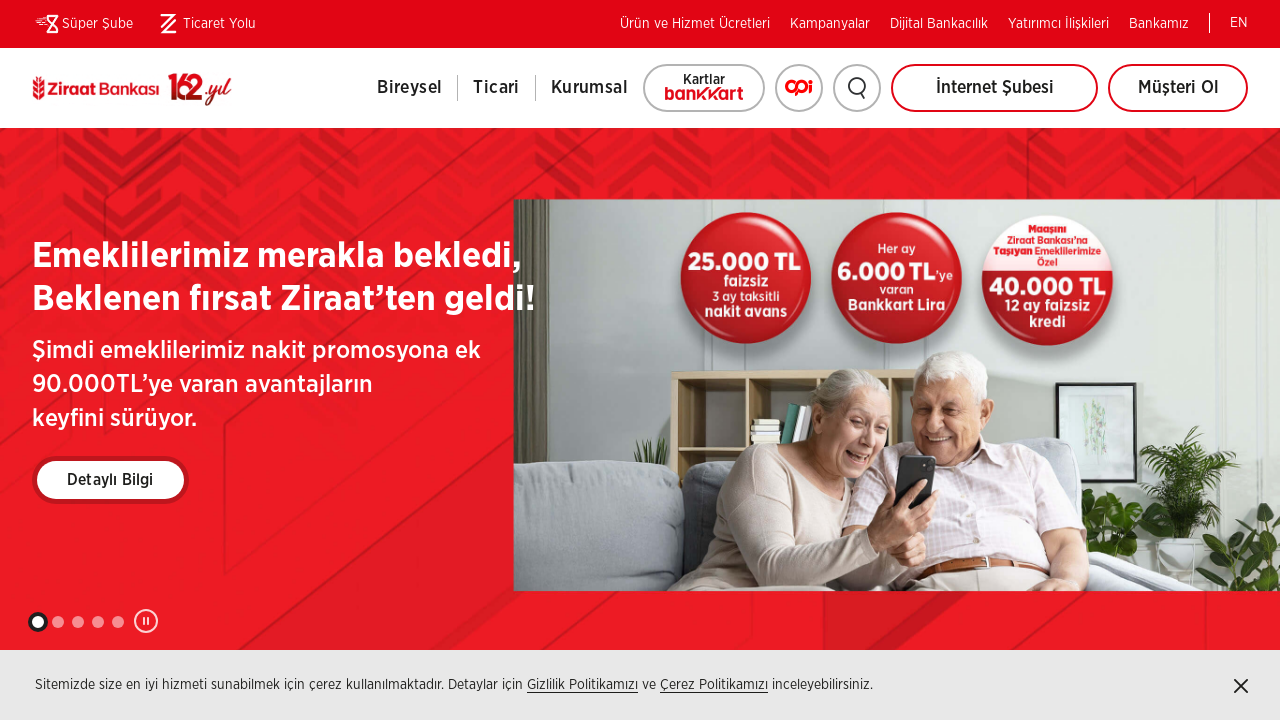

Waited for bank buy price (BANKA ALIŞ) exchange rate element to be visible
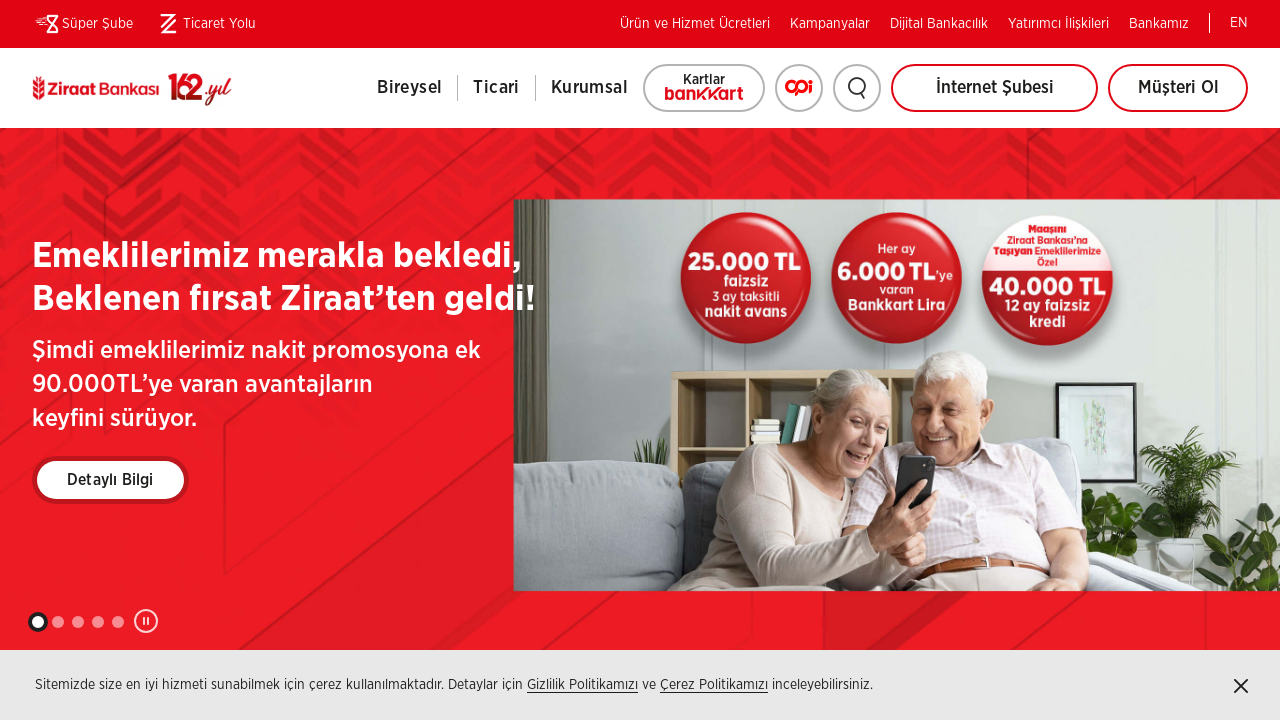

Waited for bank sell price (BANKA SATIŞ) exchange rate element to be visible
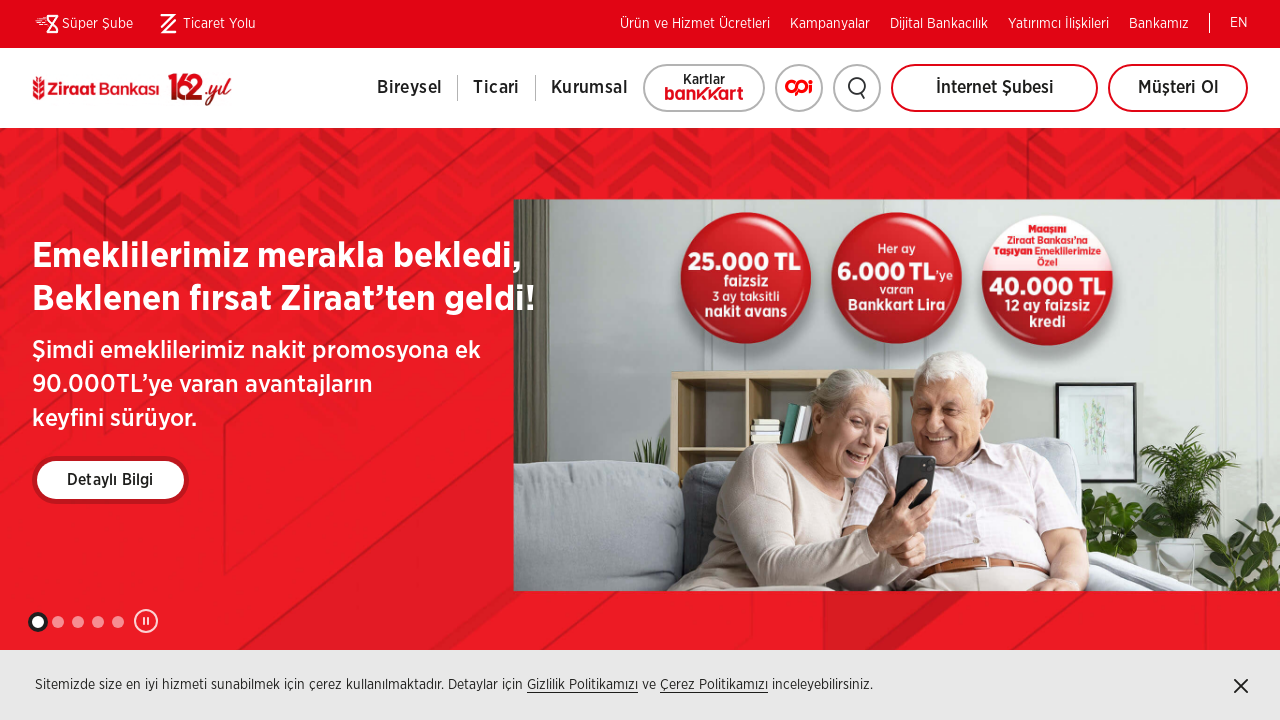

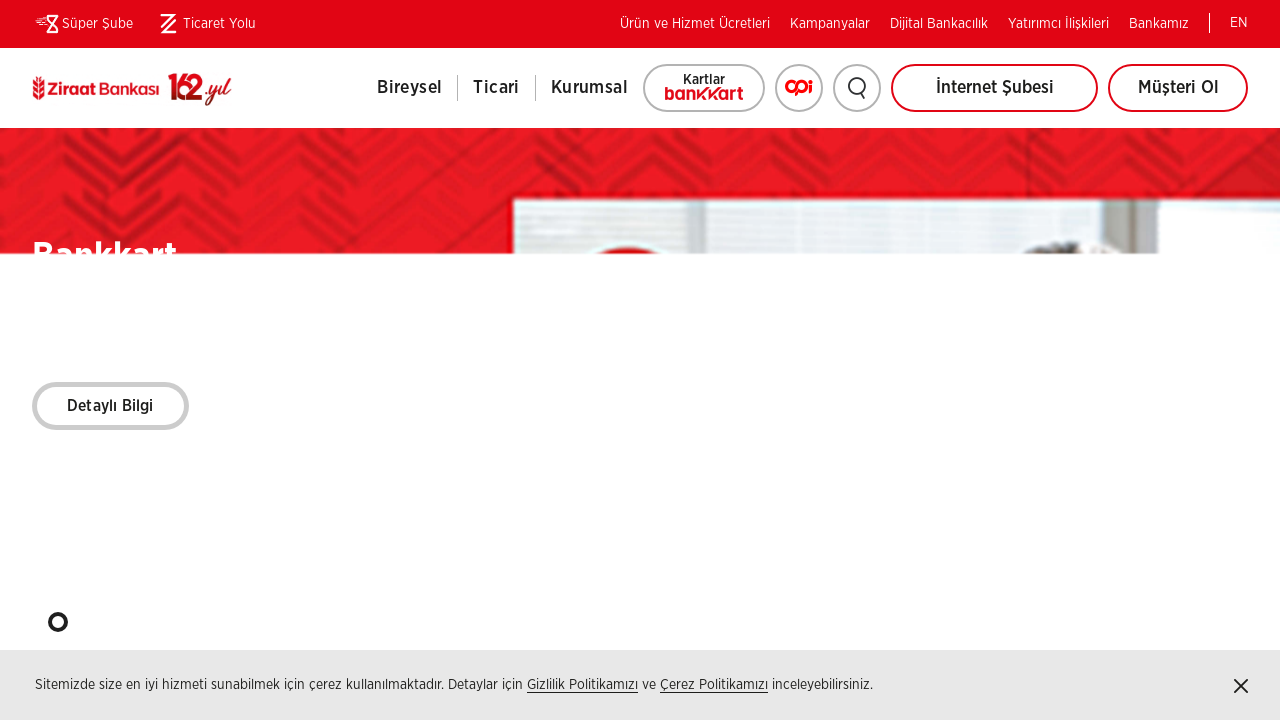